Tests that new todo items are appended to the bottom of the list by creating 3 items and verifying the count display.

Starting URL: https://demo.playwright.dev/todomvc

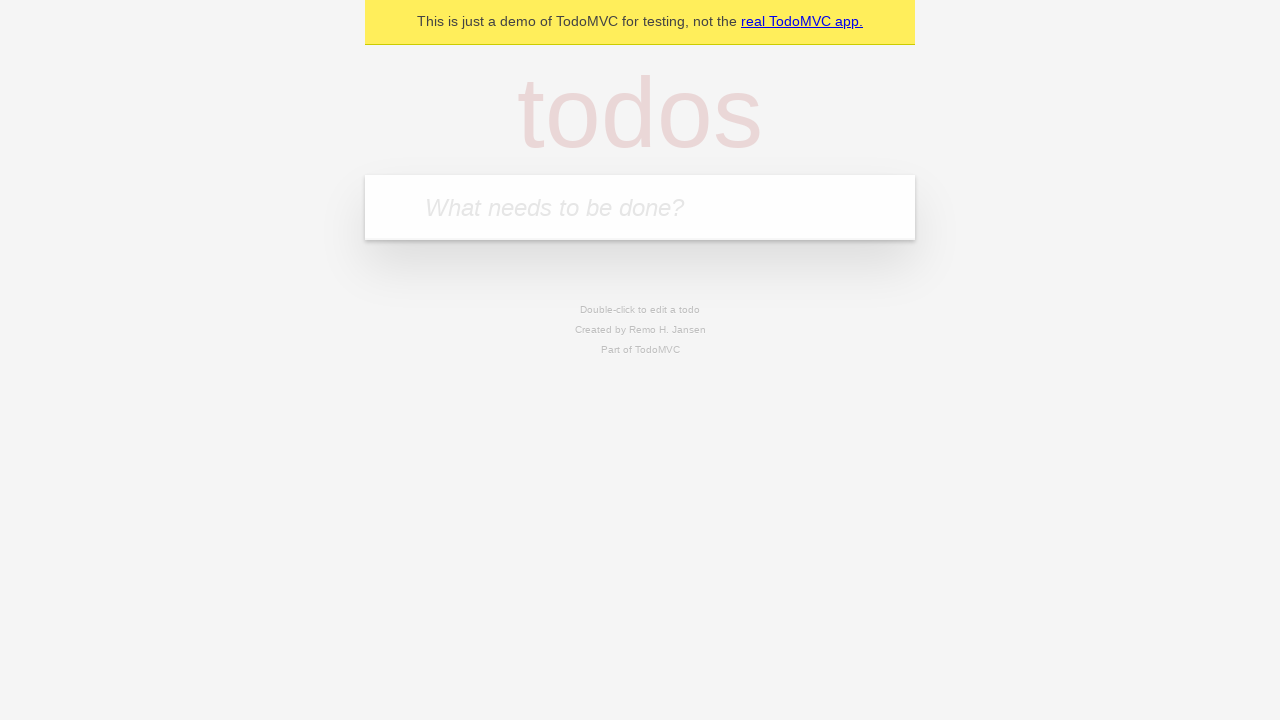

Filled todo input with 'buy some cheese' on internal:attr=[placeholder="What needs to be done?"i]
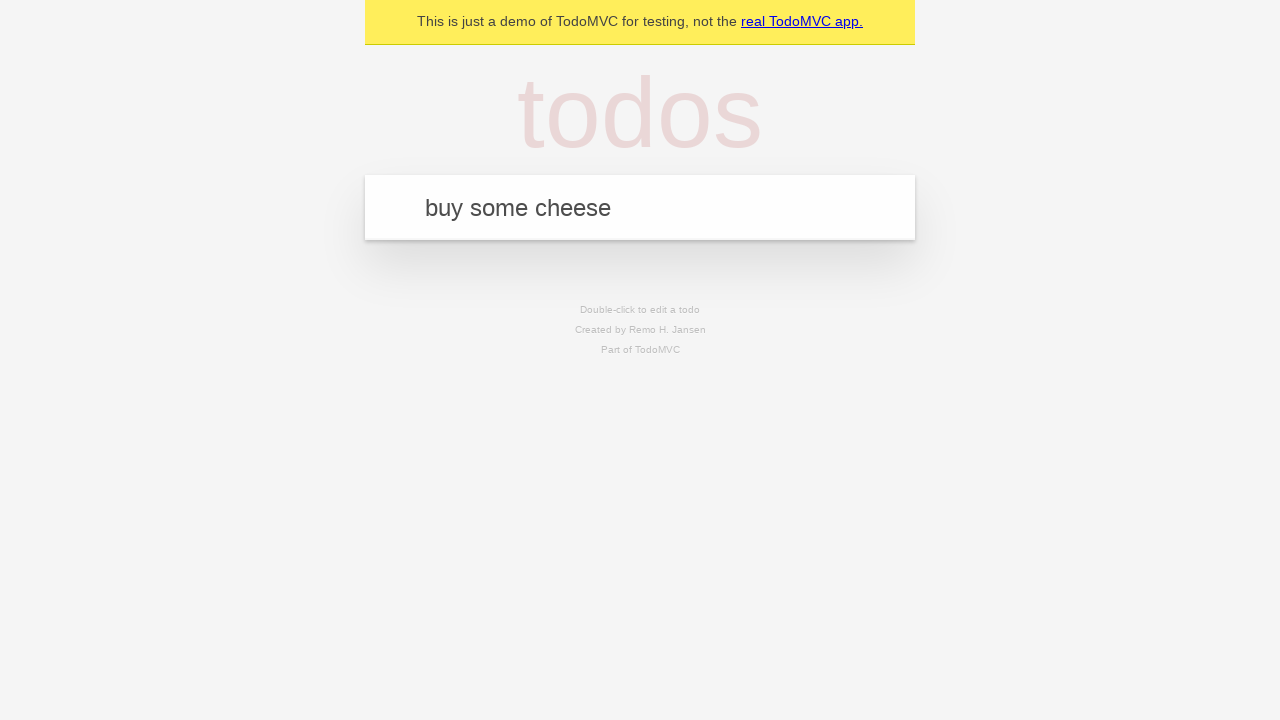

Pressed Enter to add first todo item on internal:attr=[placeholder="What needs to be done?"i]
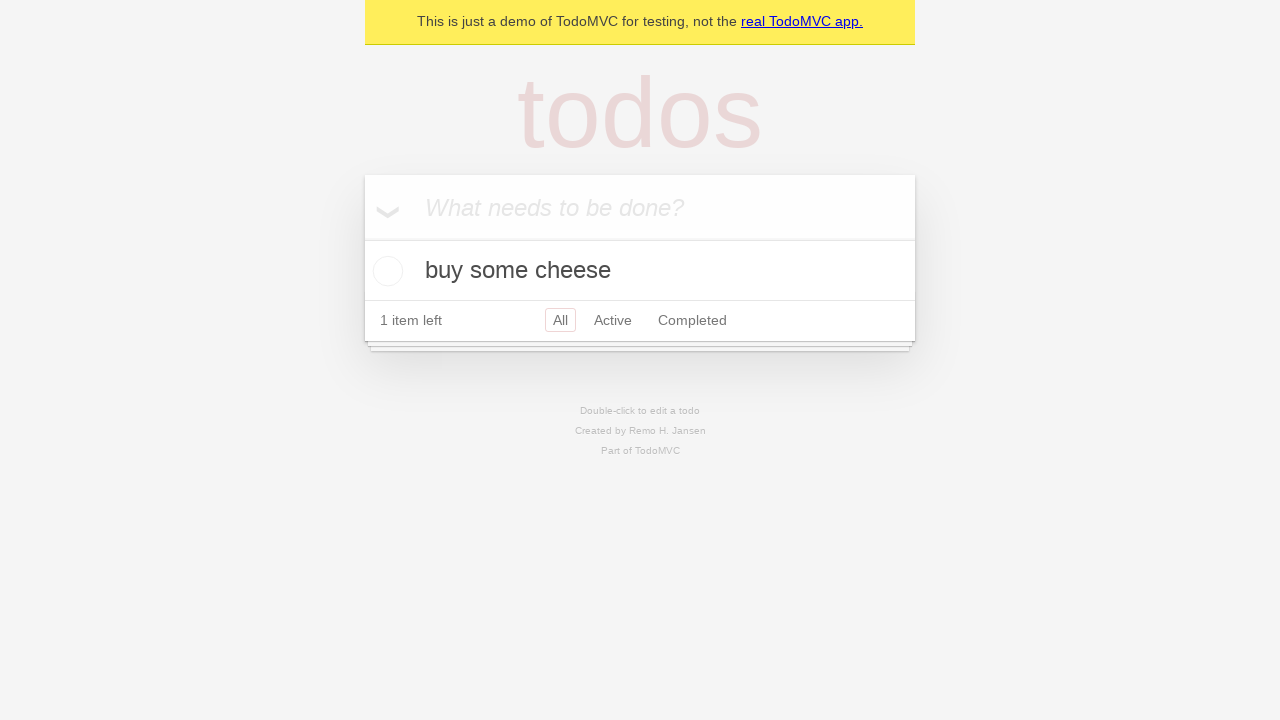

Filled todo input with 'feed the cat' on internal:attr=[placeholder="What needs to be done?"i]
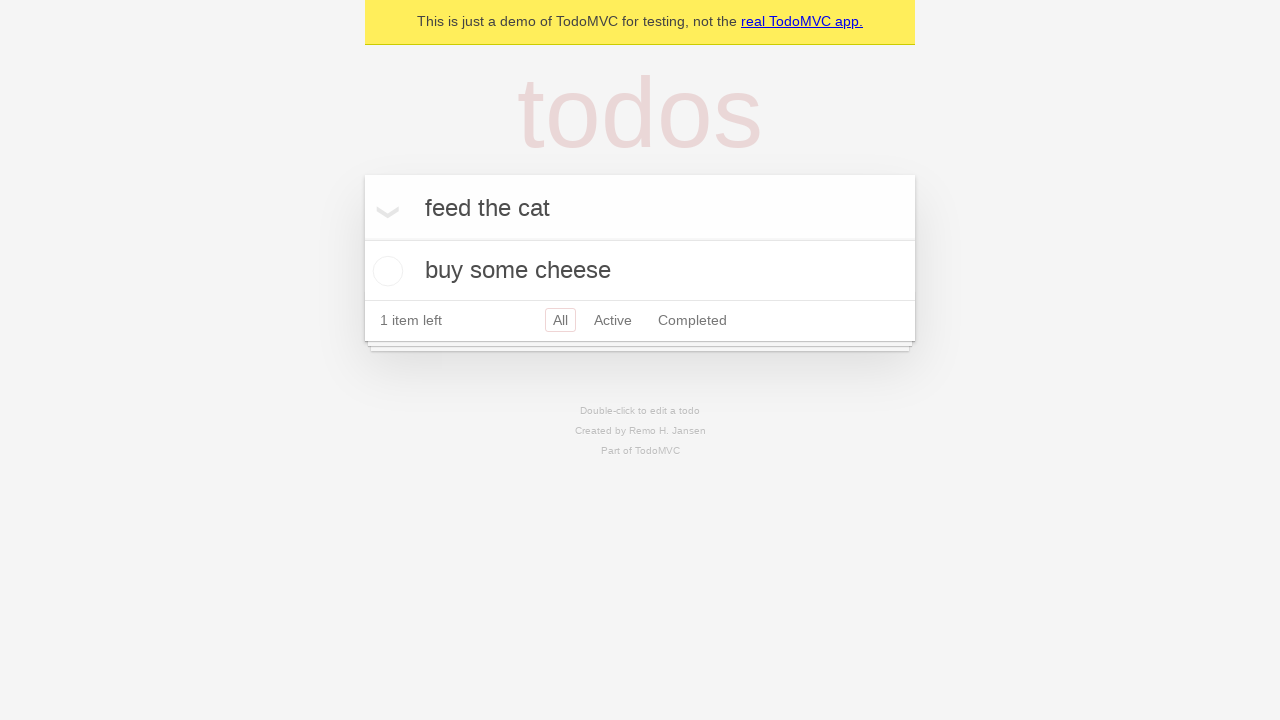

Pressed Enter to add second todo item on internal:attr=[placeholder="What needs to be done?"i]
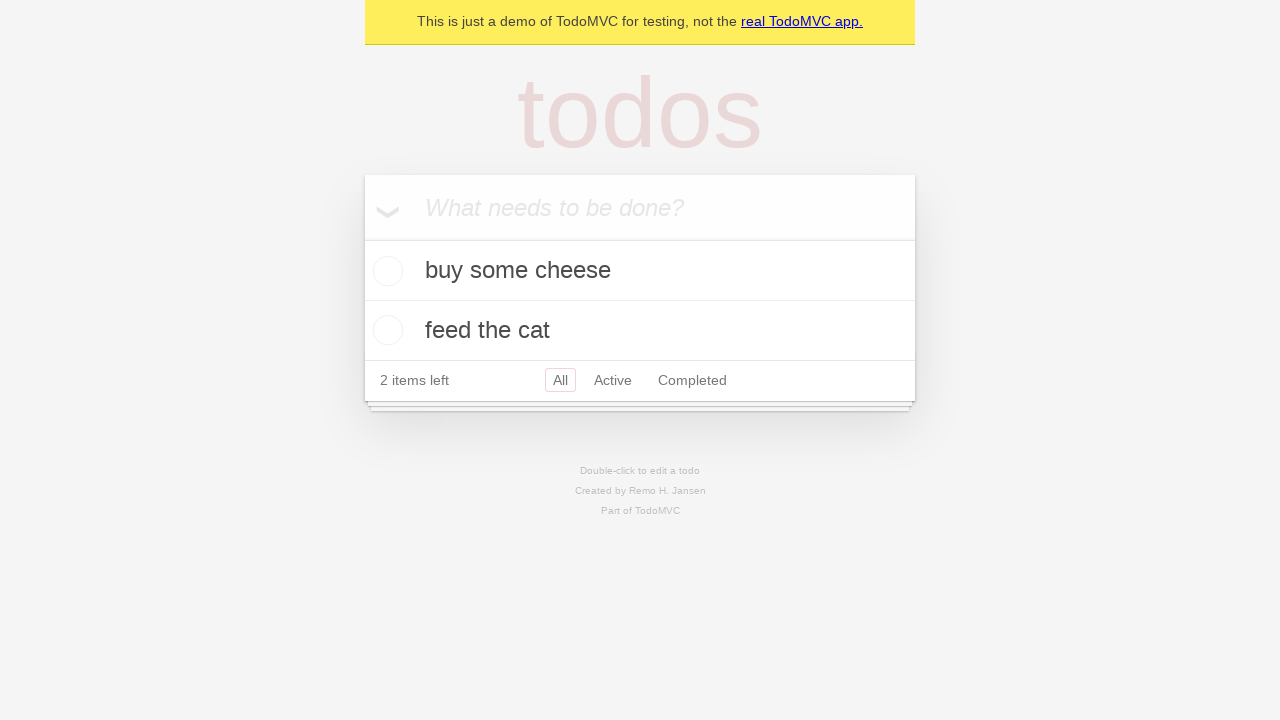

Filled todo input with 'book a doctors appointment' on internal:attr=[placeholder="What needs to be done?"i]
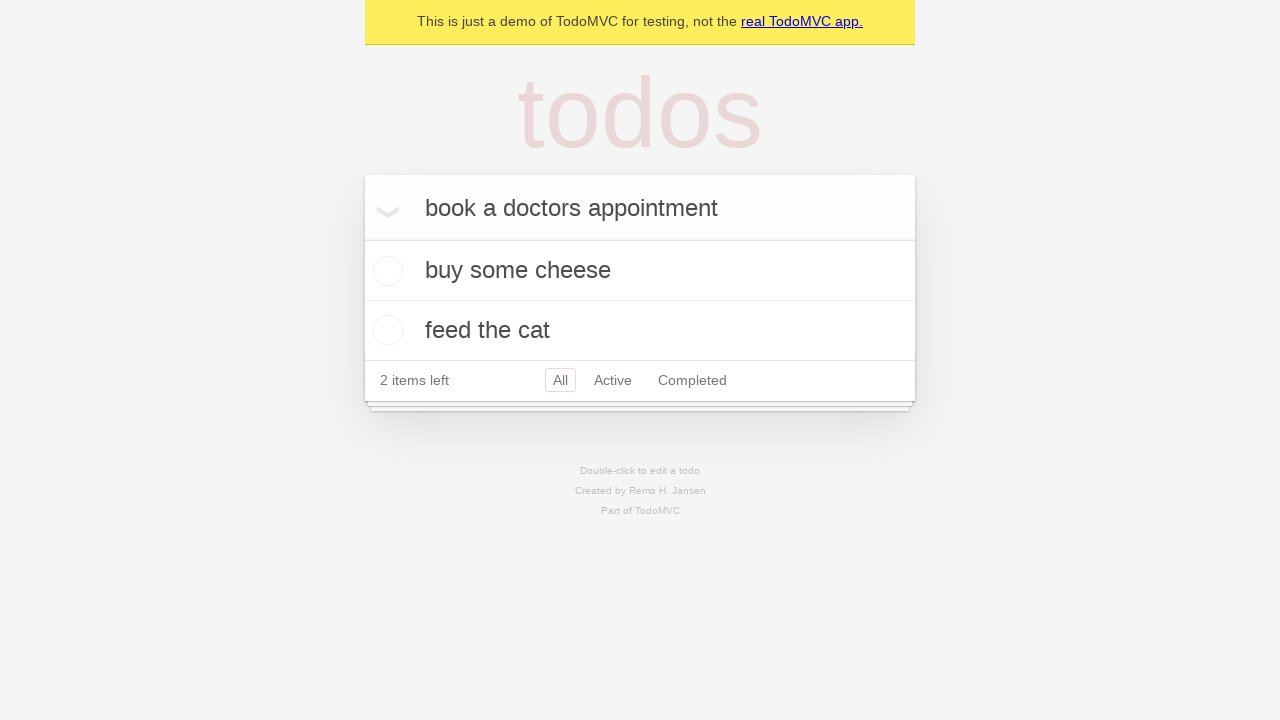

Pressed Enter to add third todo item on internal:attr=[placeholder="What needs to be done?"i]
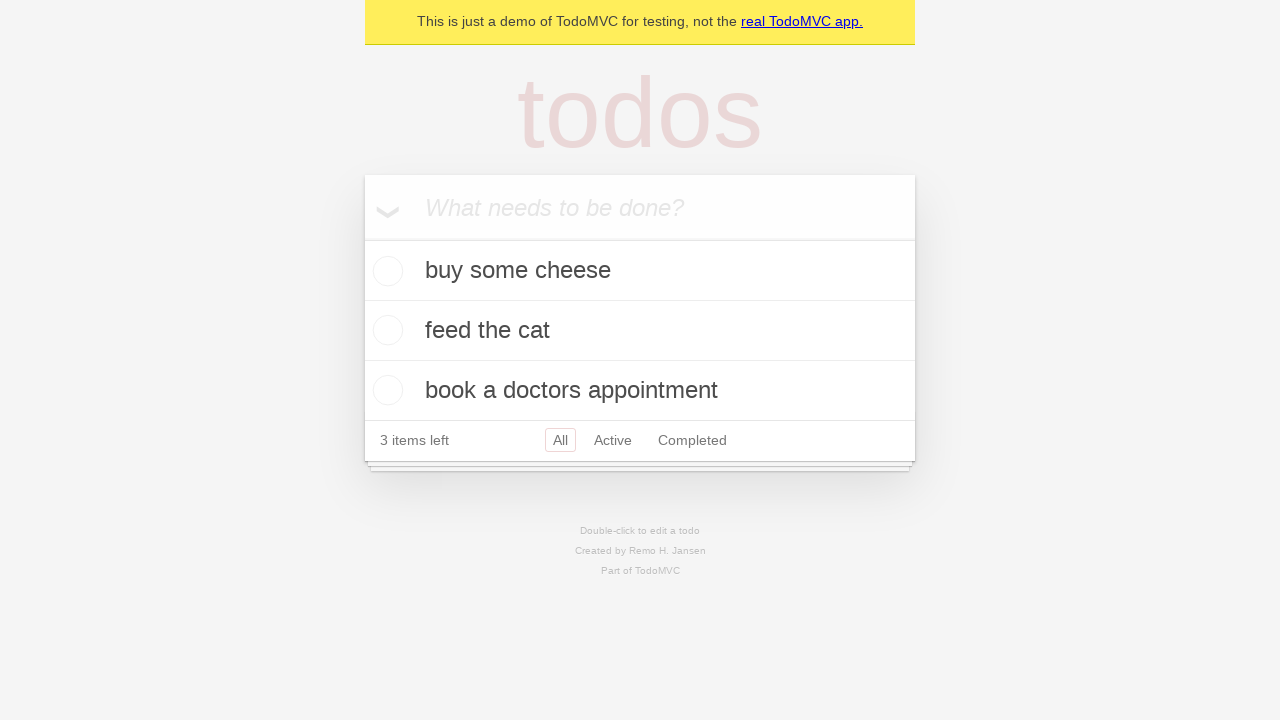

Waited for todo count element to be visible
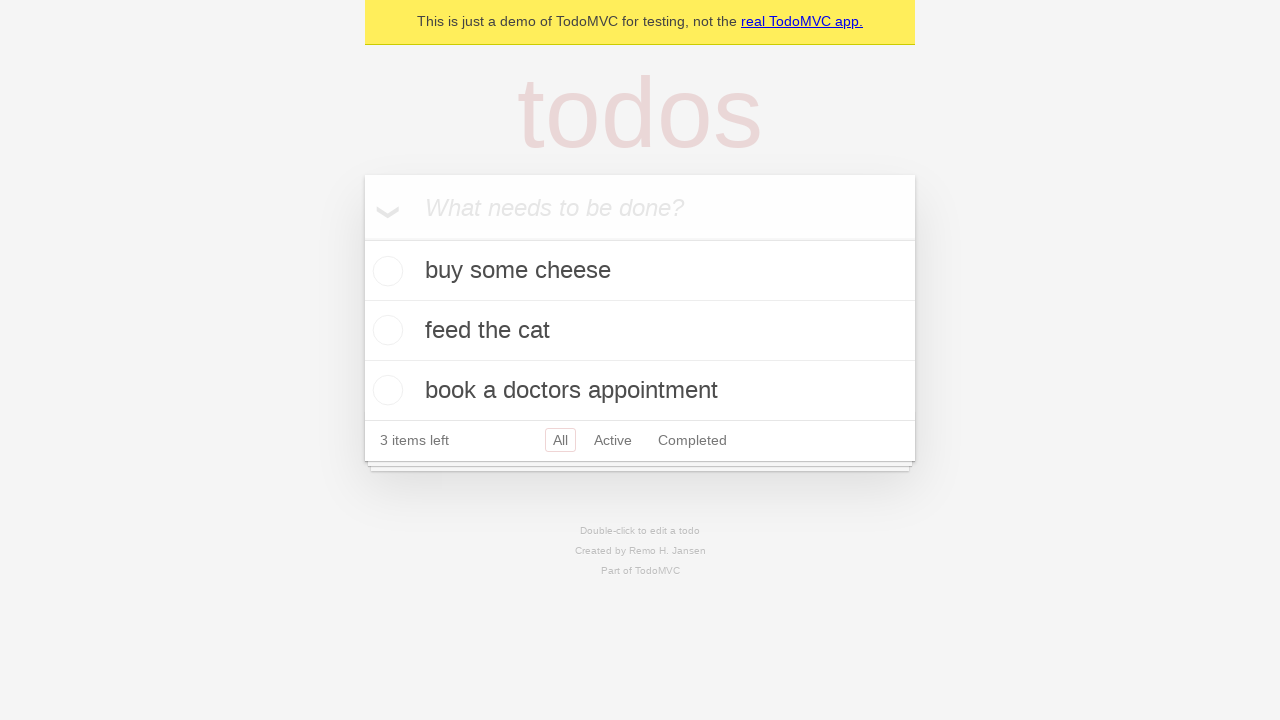

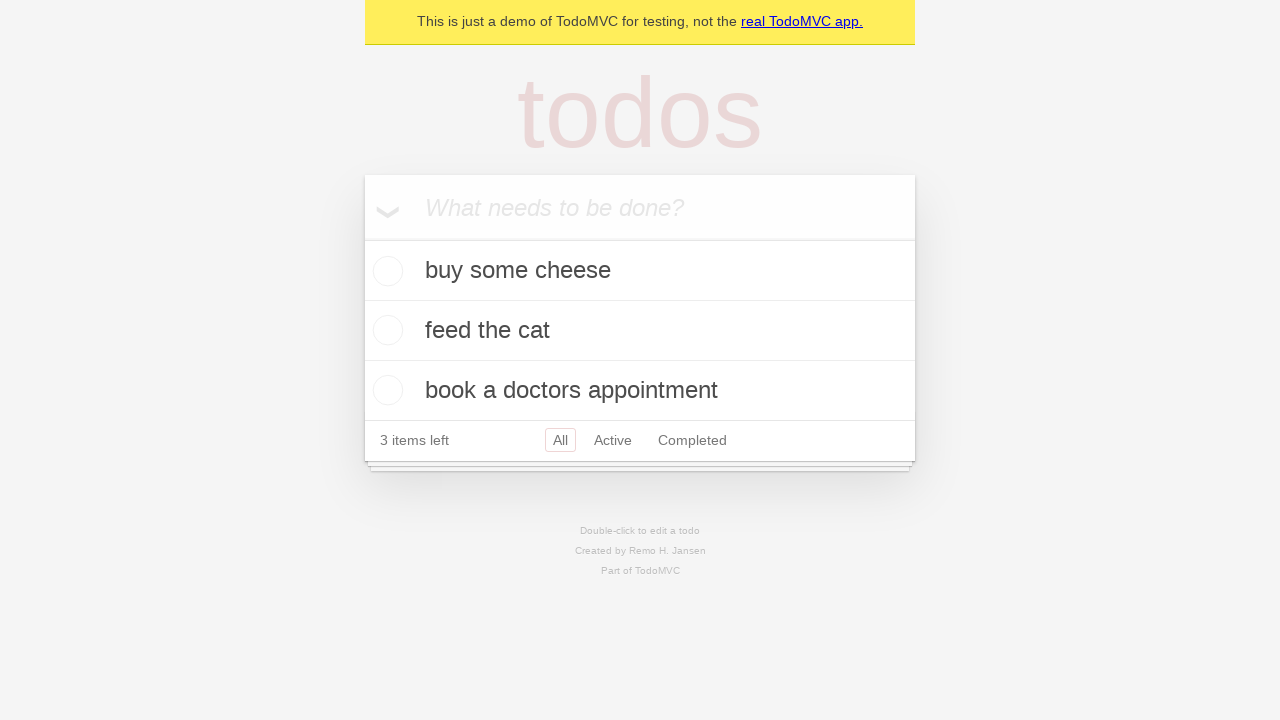